Navigates to the Playwright documentation website, clicks the "Get started" link, and verifies that the Installation heading is visible

Starting URL: https://playwright.dev/

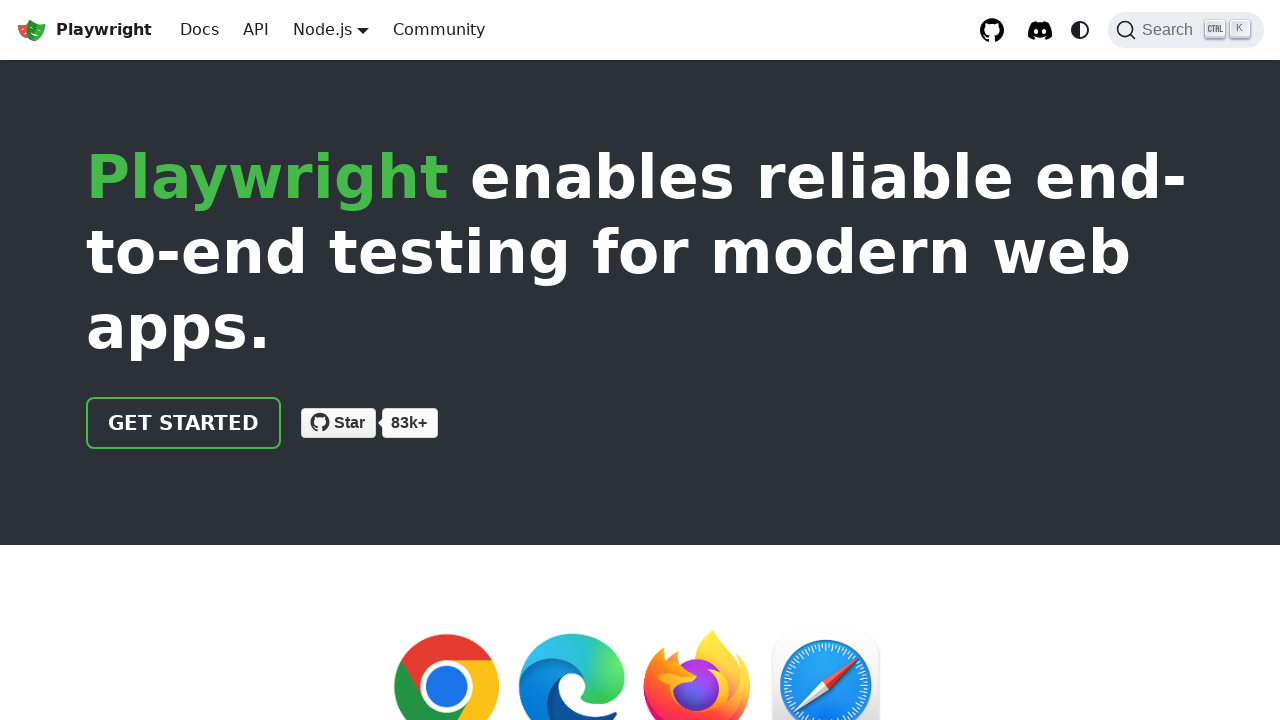

Navigated to Playwright documentation website
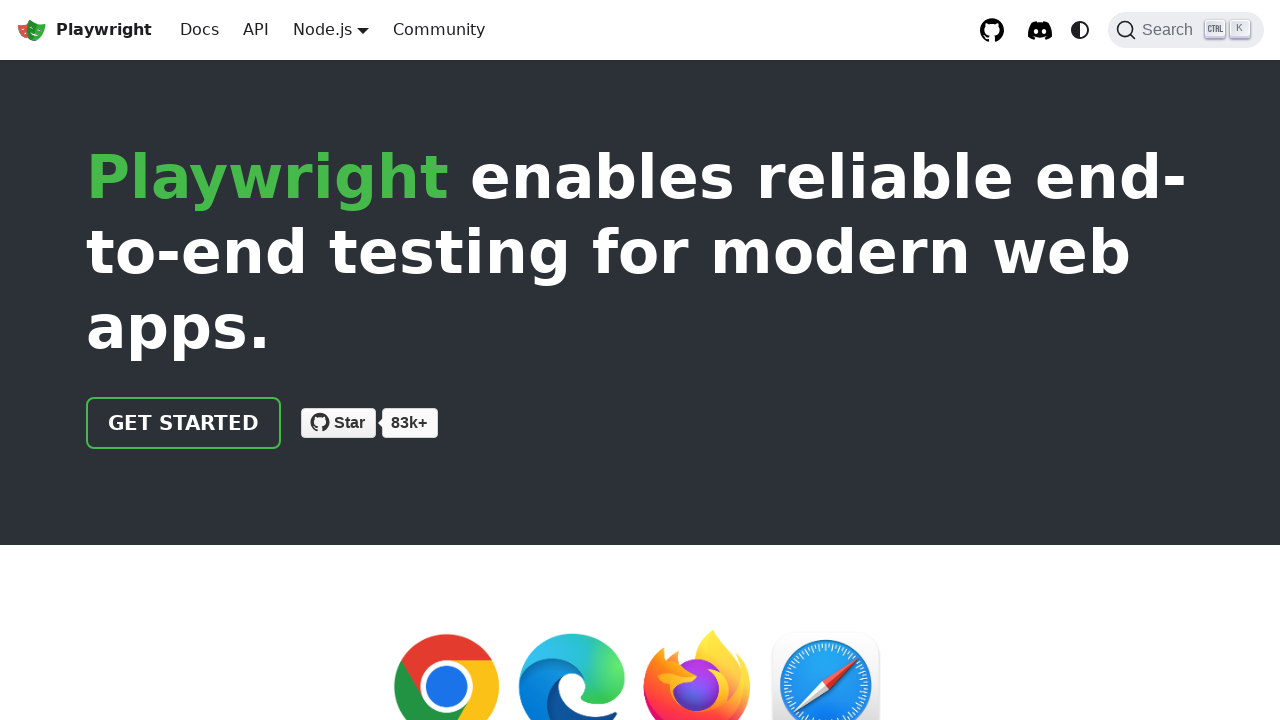

Clicked the 'Get started' link at (184, 423) on internal:role=link[name="Get started"i]
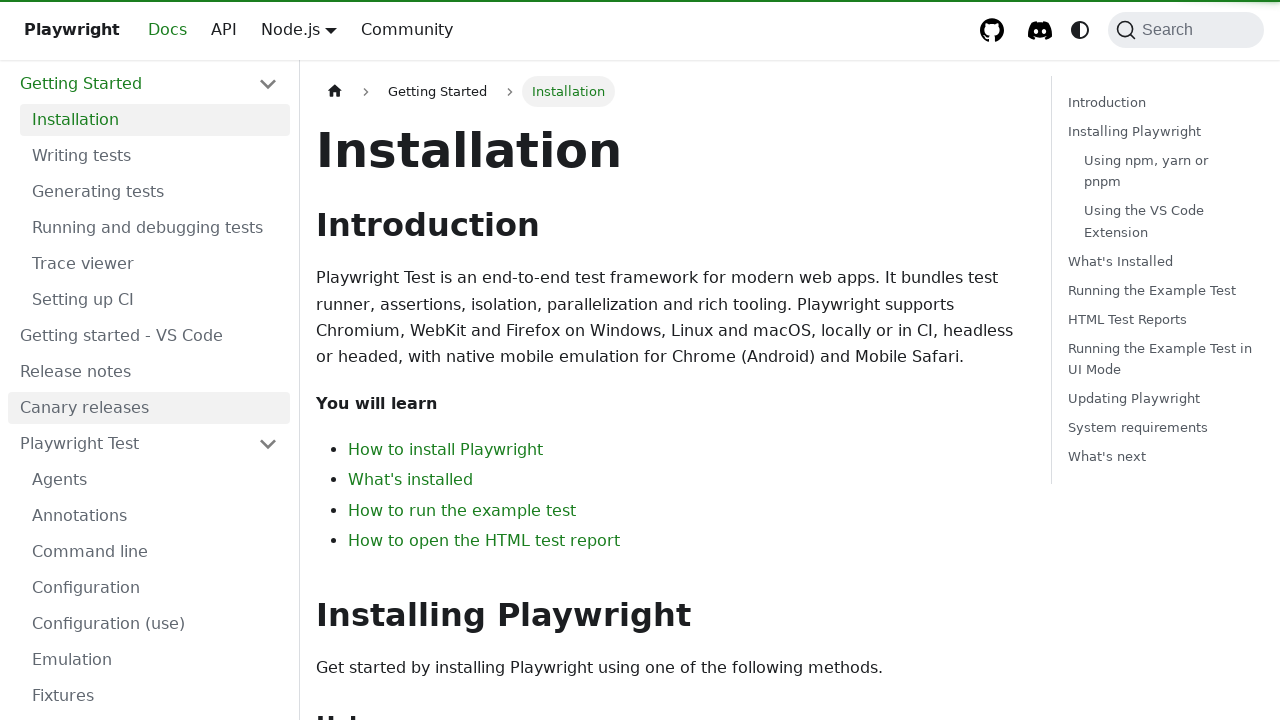

Installation heading is visible
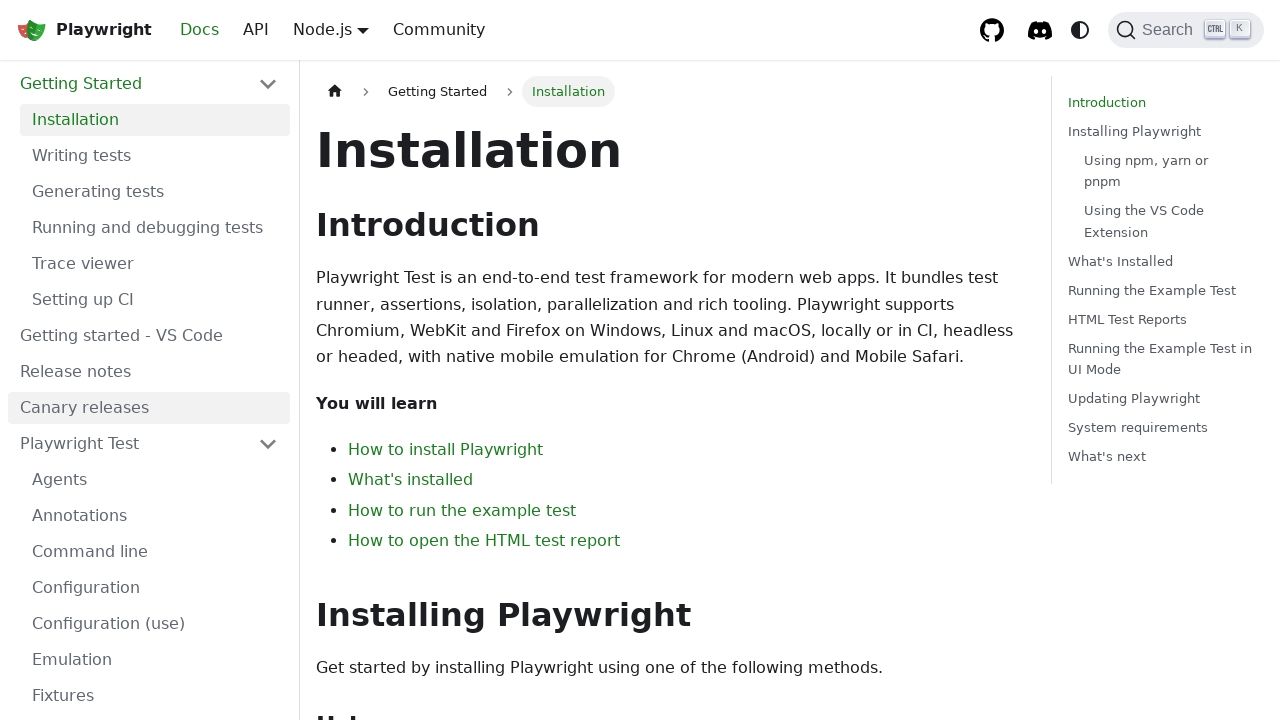

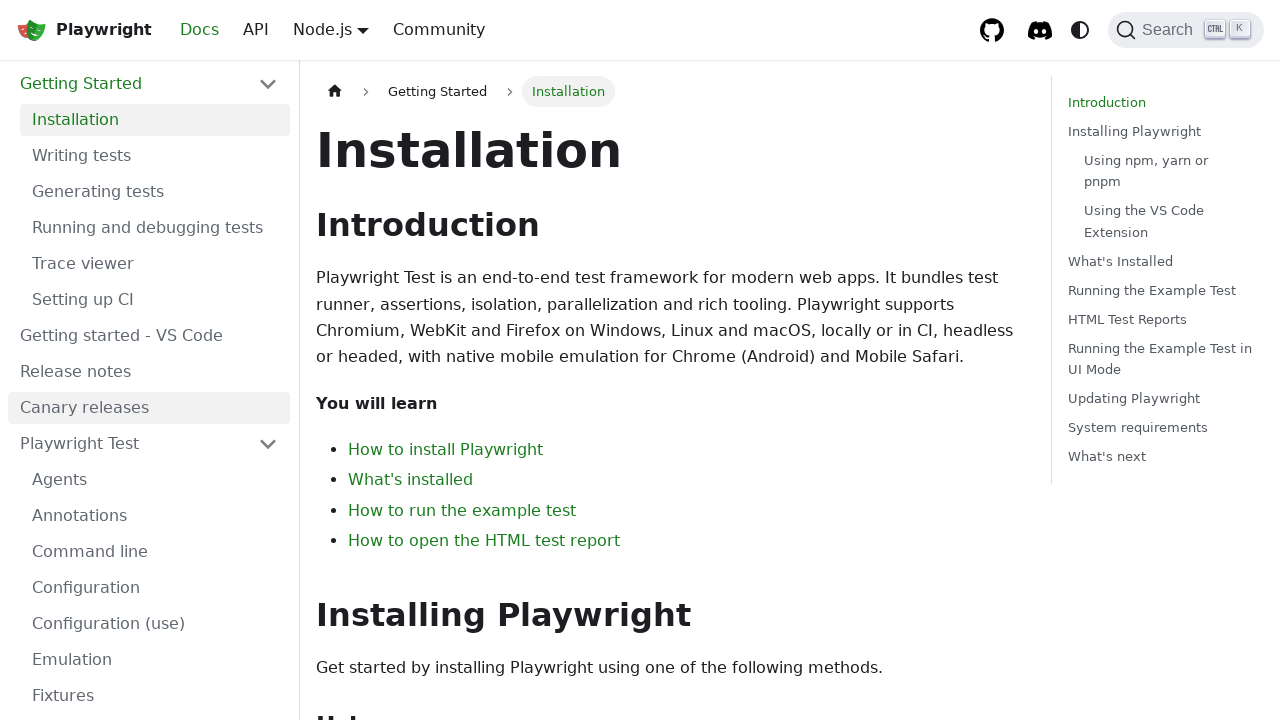